Tests dropdown selection by selecting Option 1 from dropdown menu

Starting URL: https://the-internet.herokuapp.com

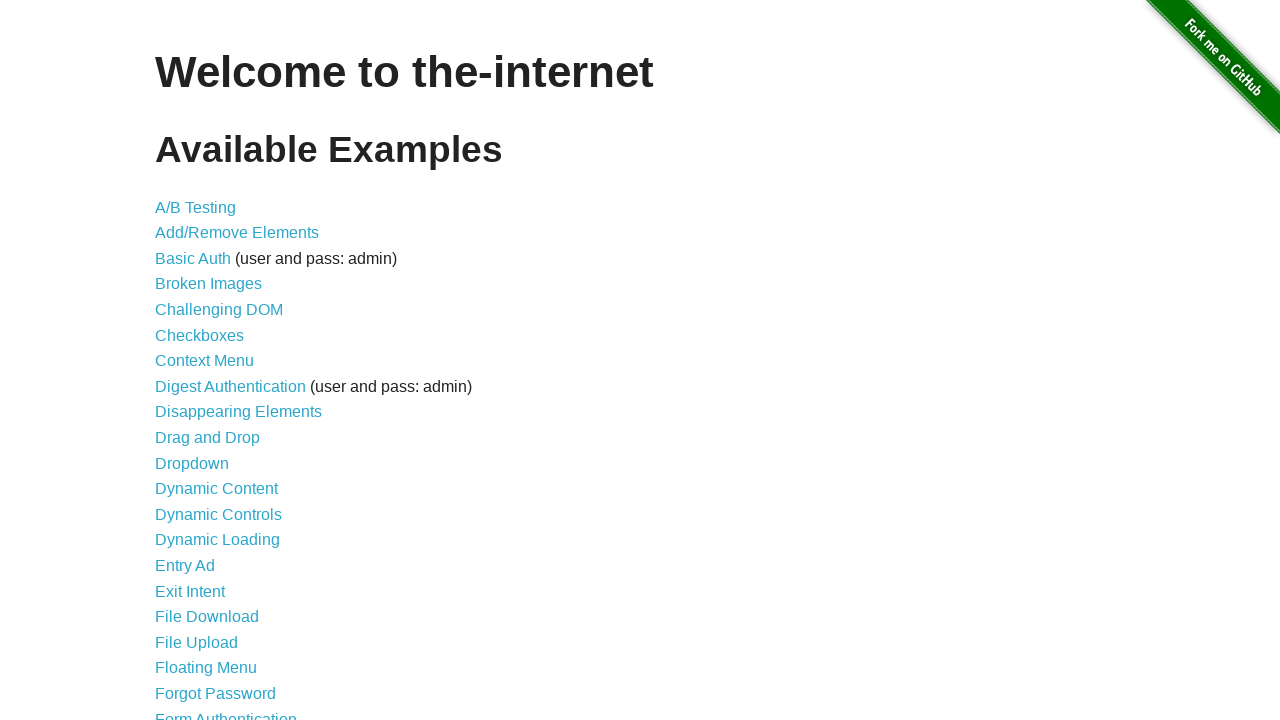

Clicked on Dropdown link at (192, 463) on a[href='/dropdown']
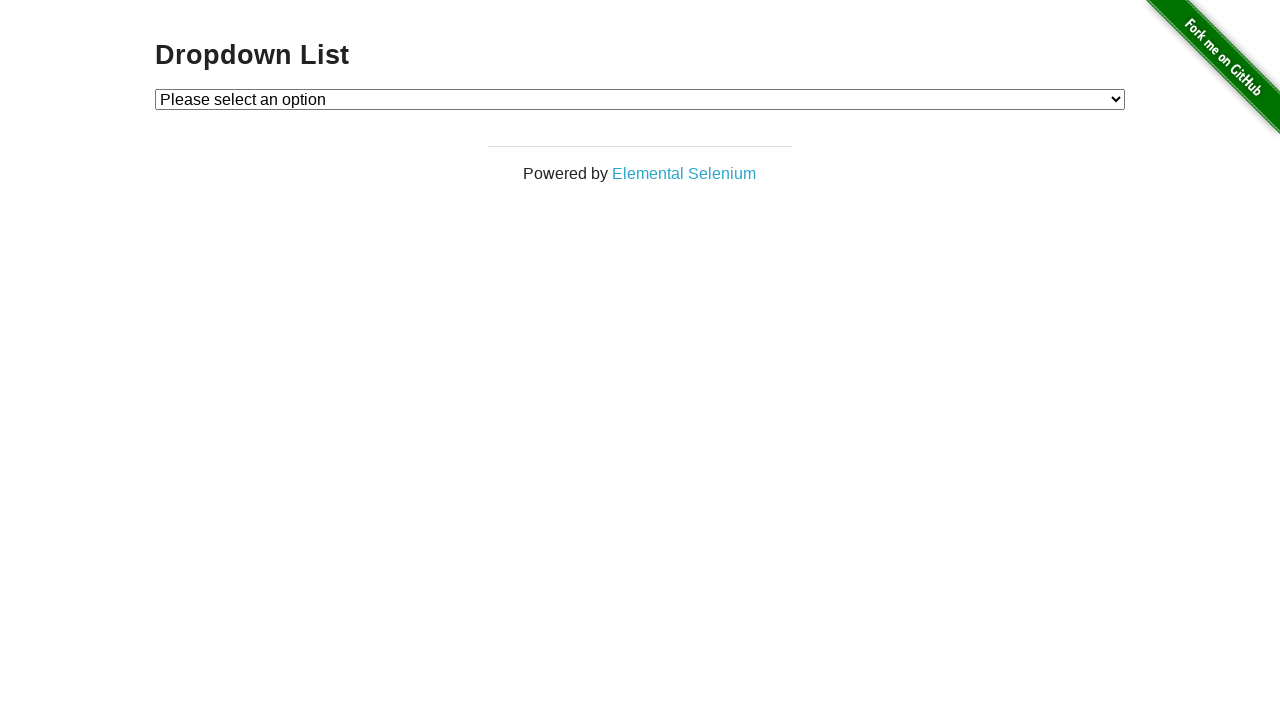

Selected Option 1 from dropdown menu on #dropdown
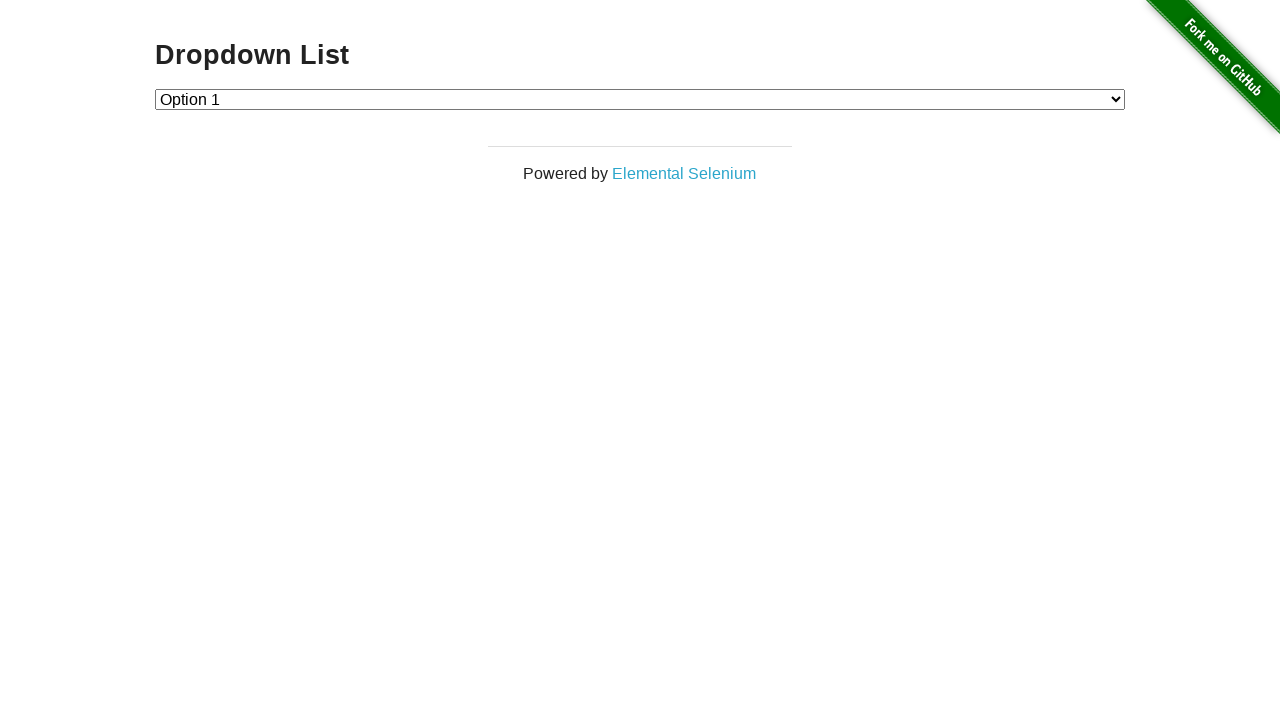

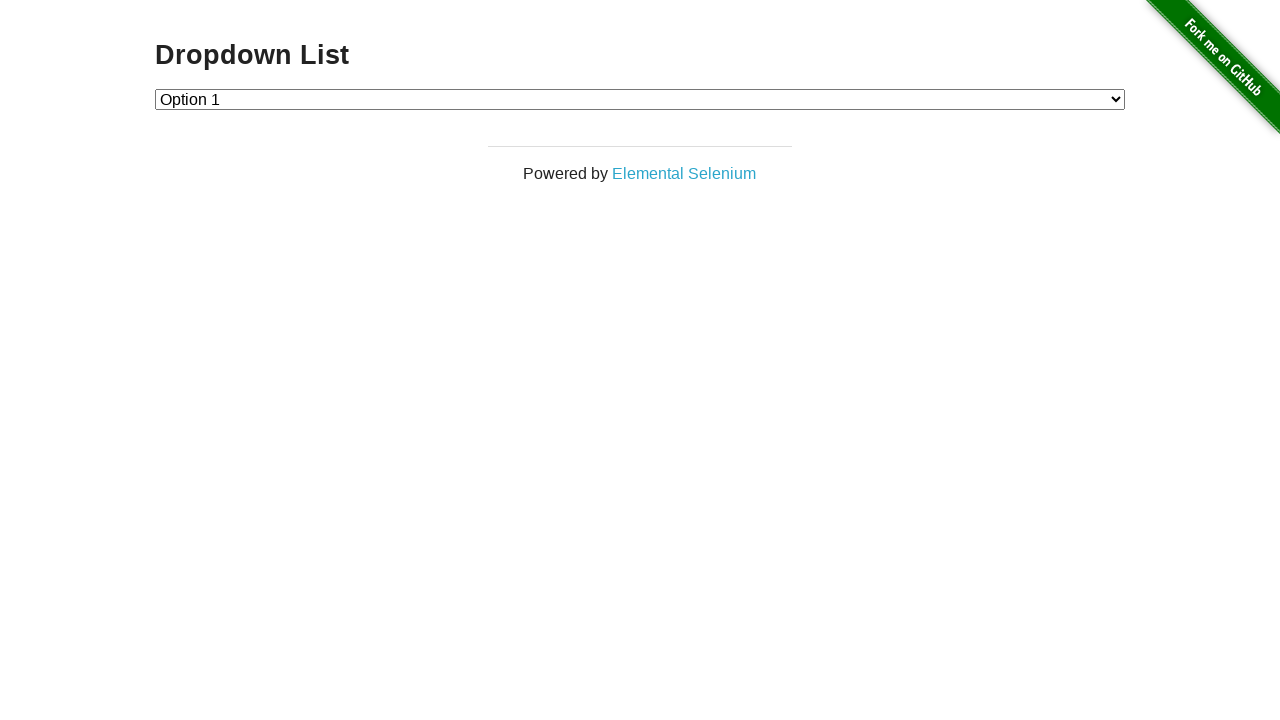